Tests flight booking process on BlazeDemo by selecting origin/destination, choosing a flight, and filling passenger/payment details

Starting URL: https://www.blazedemo.com

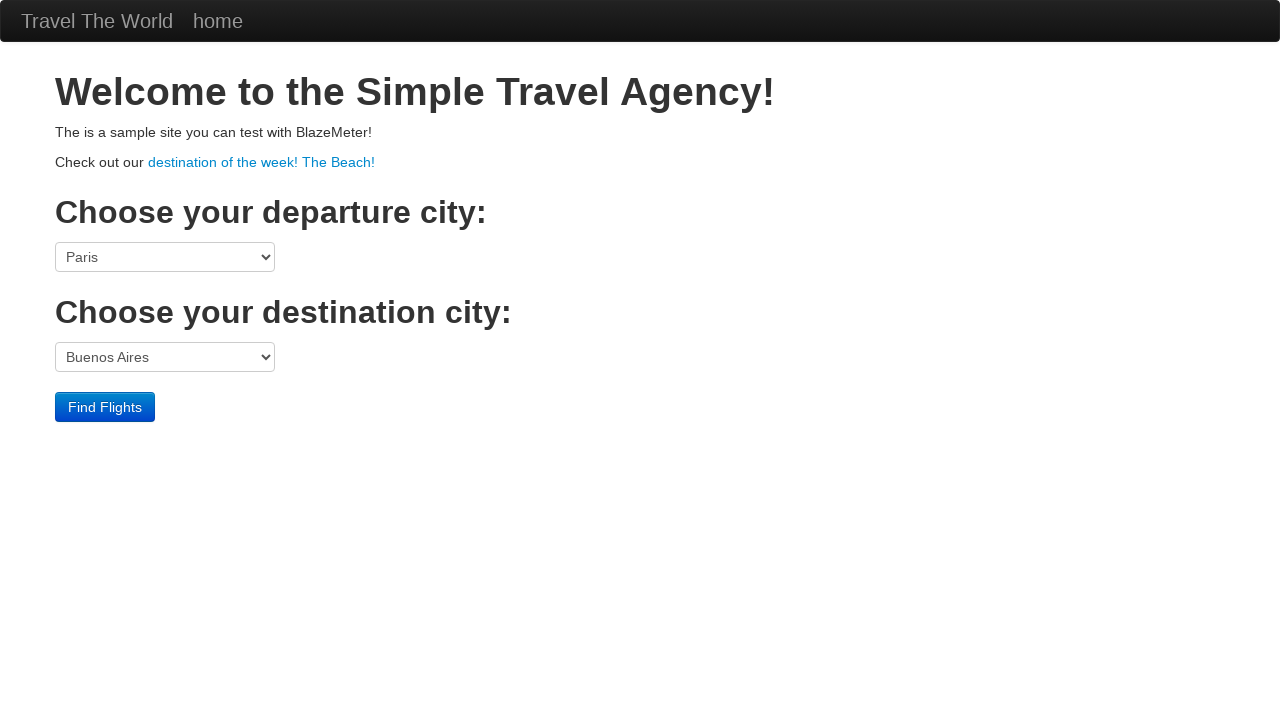

Clicked origin city dropdown at (165, 257) on select[name='fromPort']
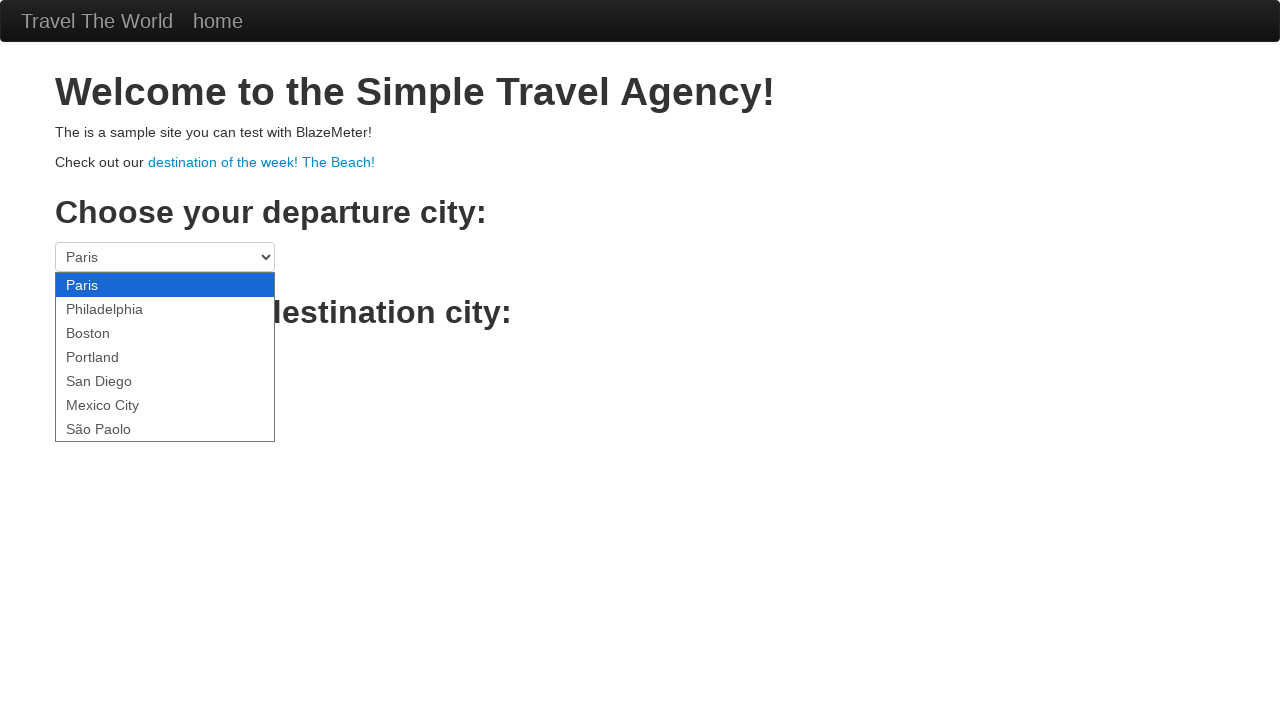

Selected São Paolo as origin city on select[name='fromPort']
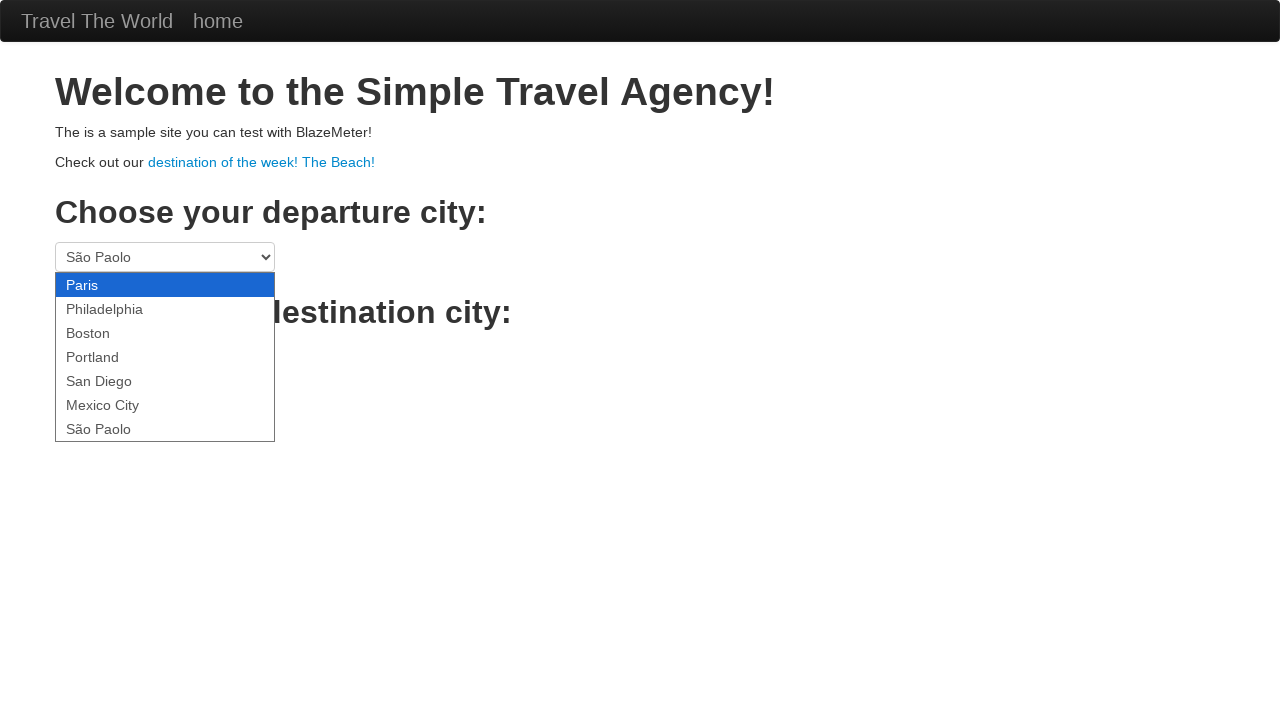

Clicked destination city dropdown at (165, 357) on select[name='toPort']
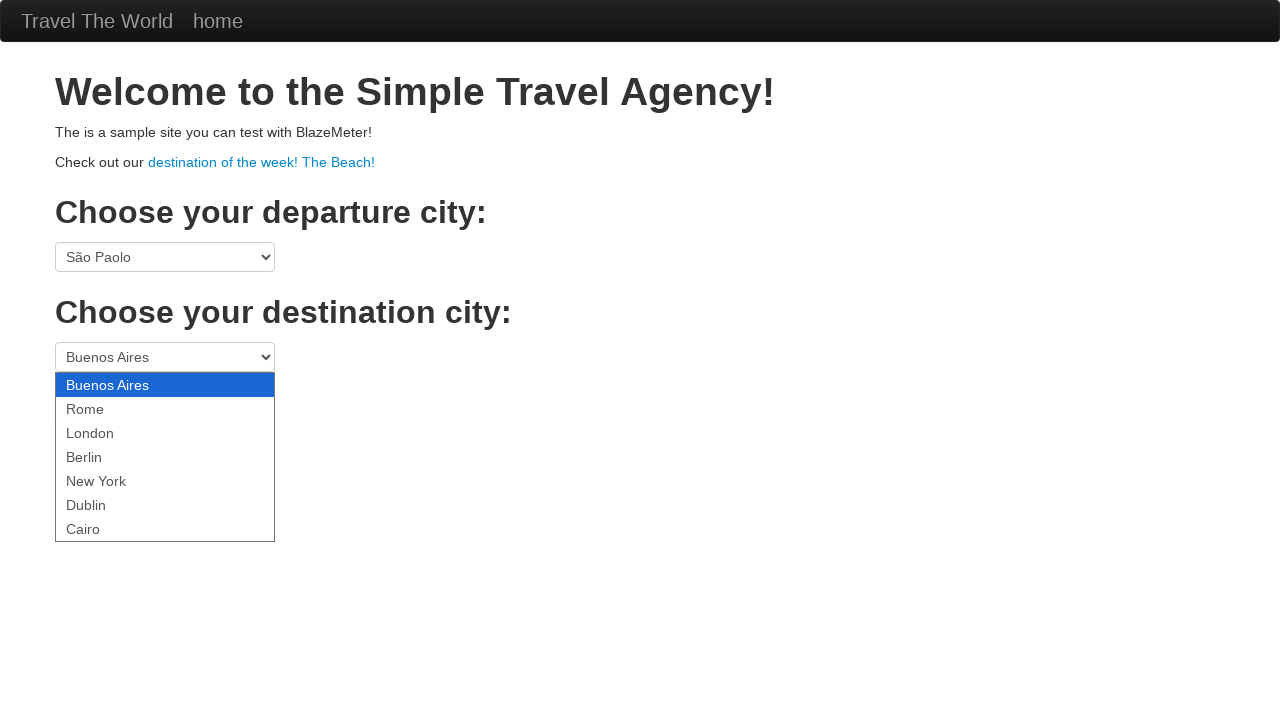

Selected Cairo as destination city on select[name='toPort']
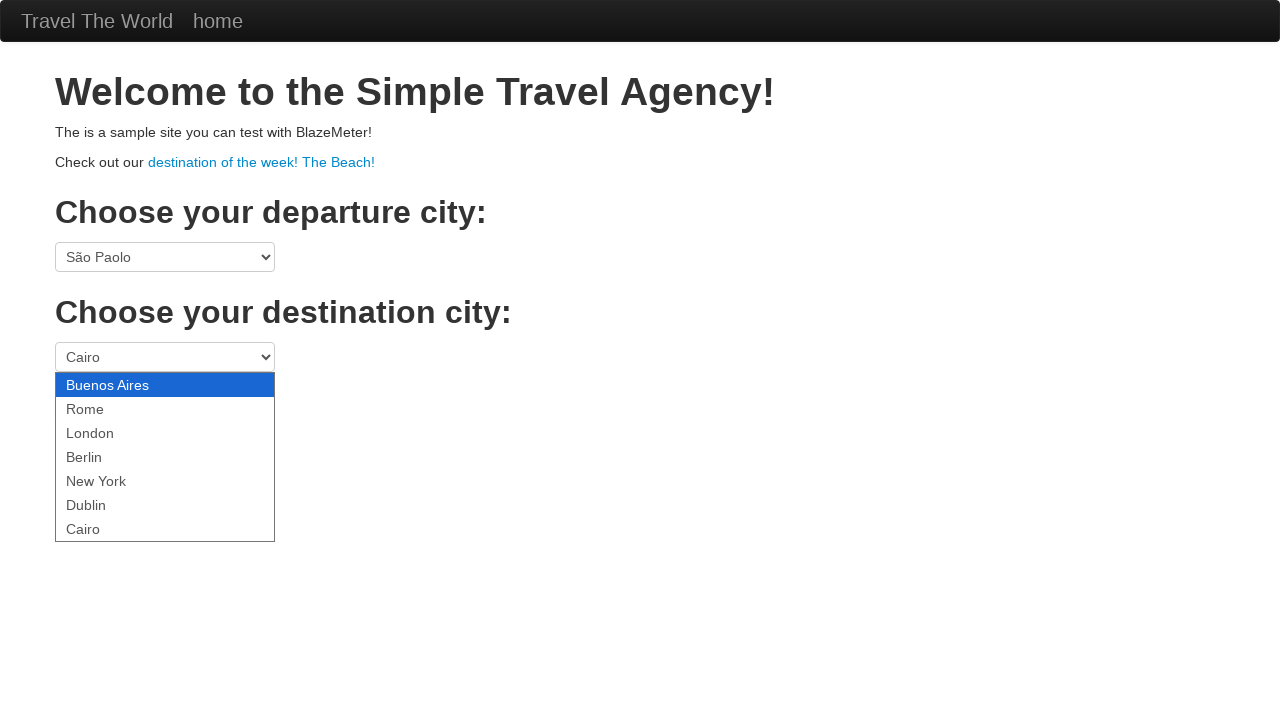

Clicked Find Flights button at (105, 407) on input.btn.btn-primary
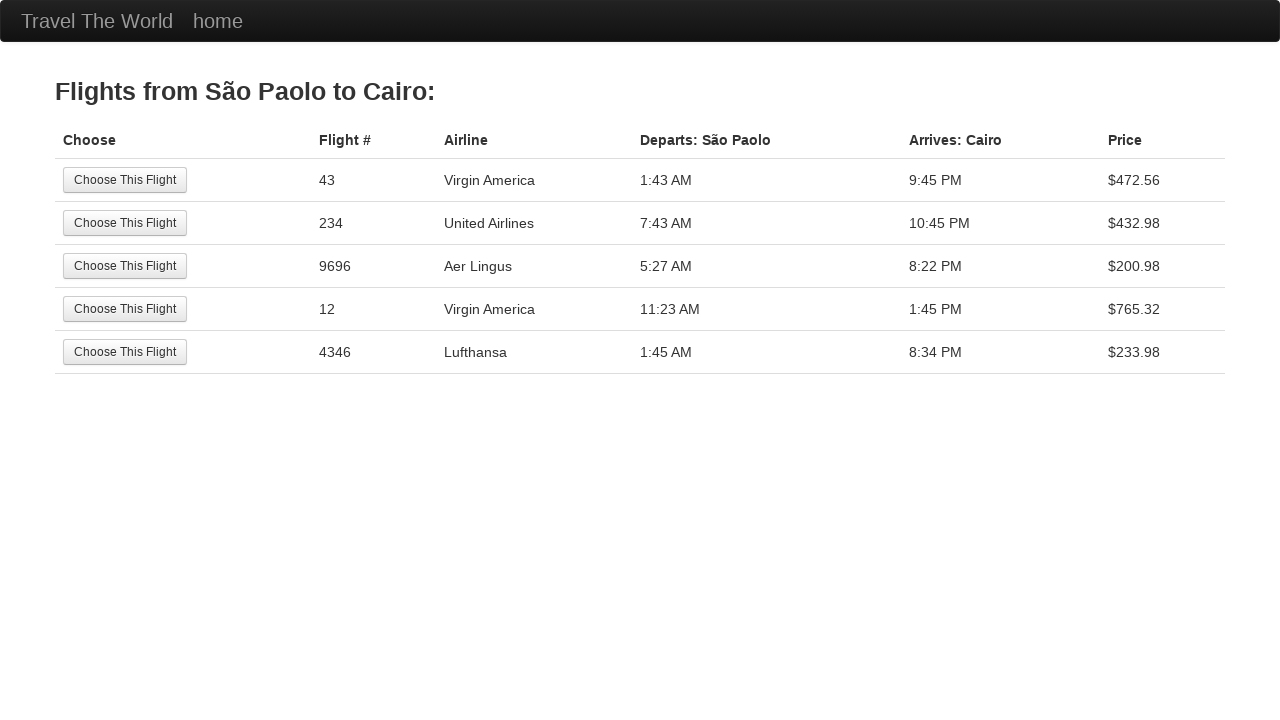

Flight results loaded
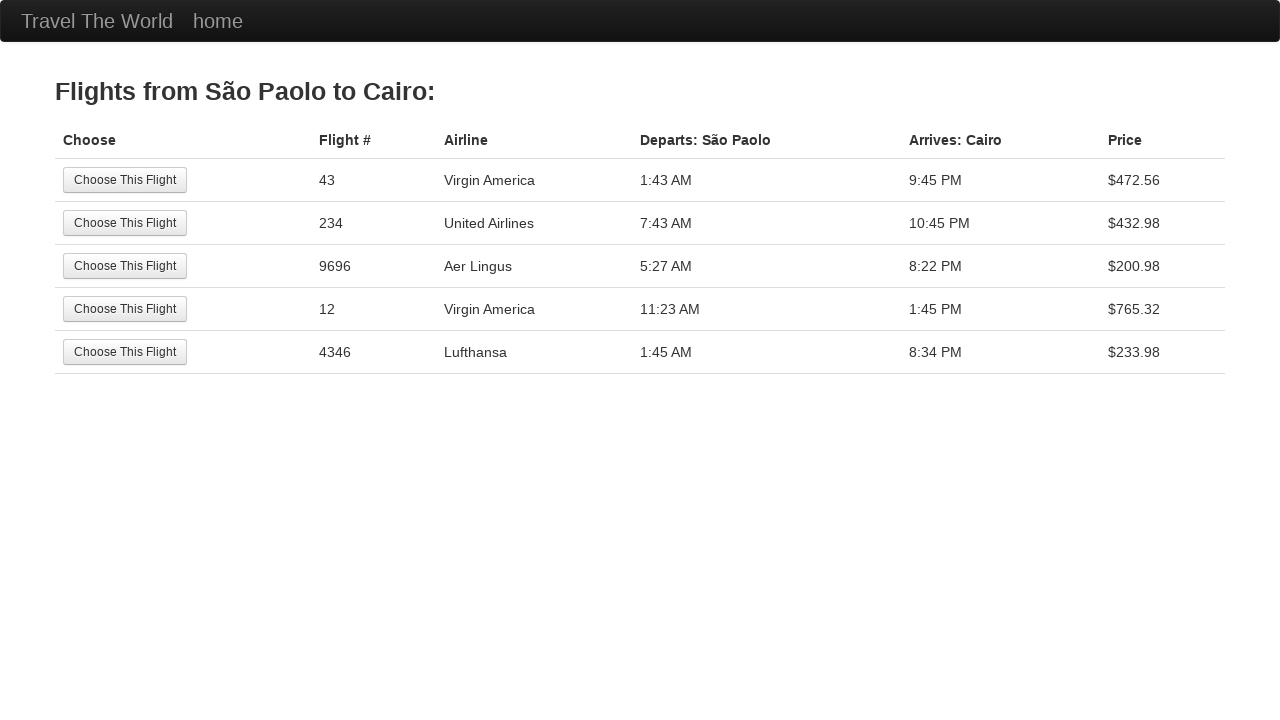

Selected first flight option at (125, 180) on tr:nth-child(1) .btn
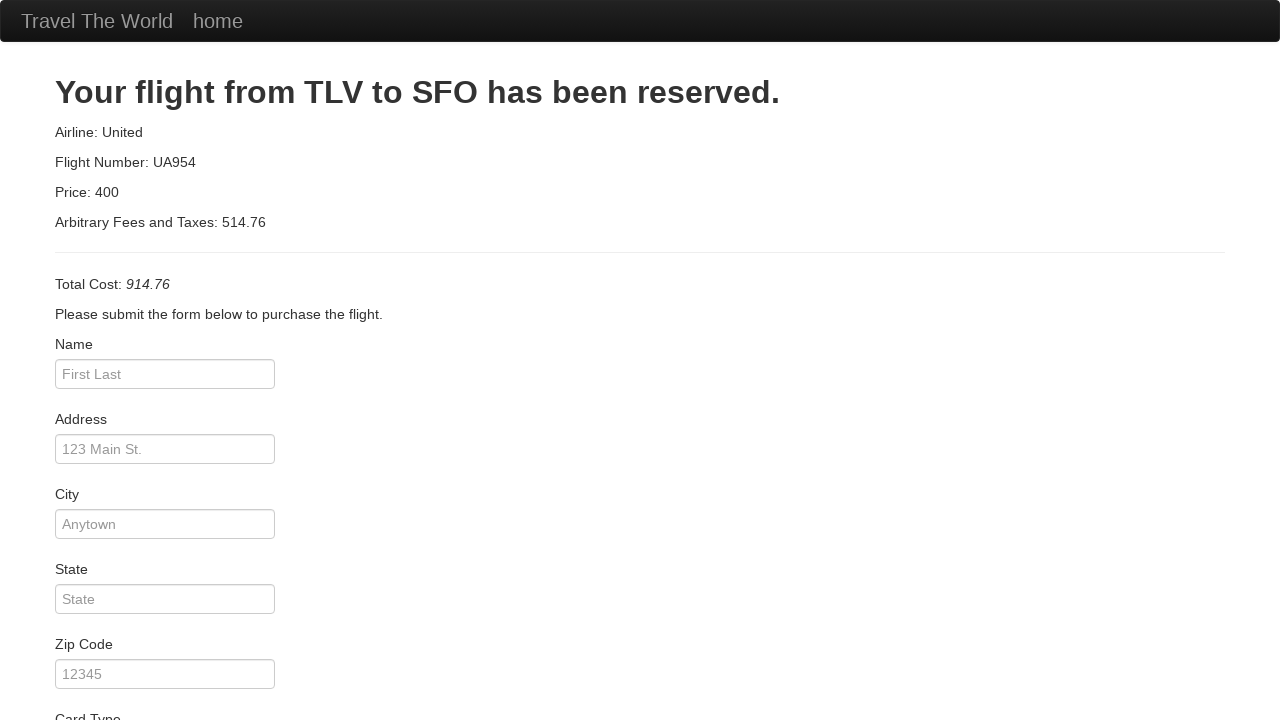

Entered passenger name: Oliver Almada on #inputName
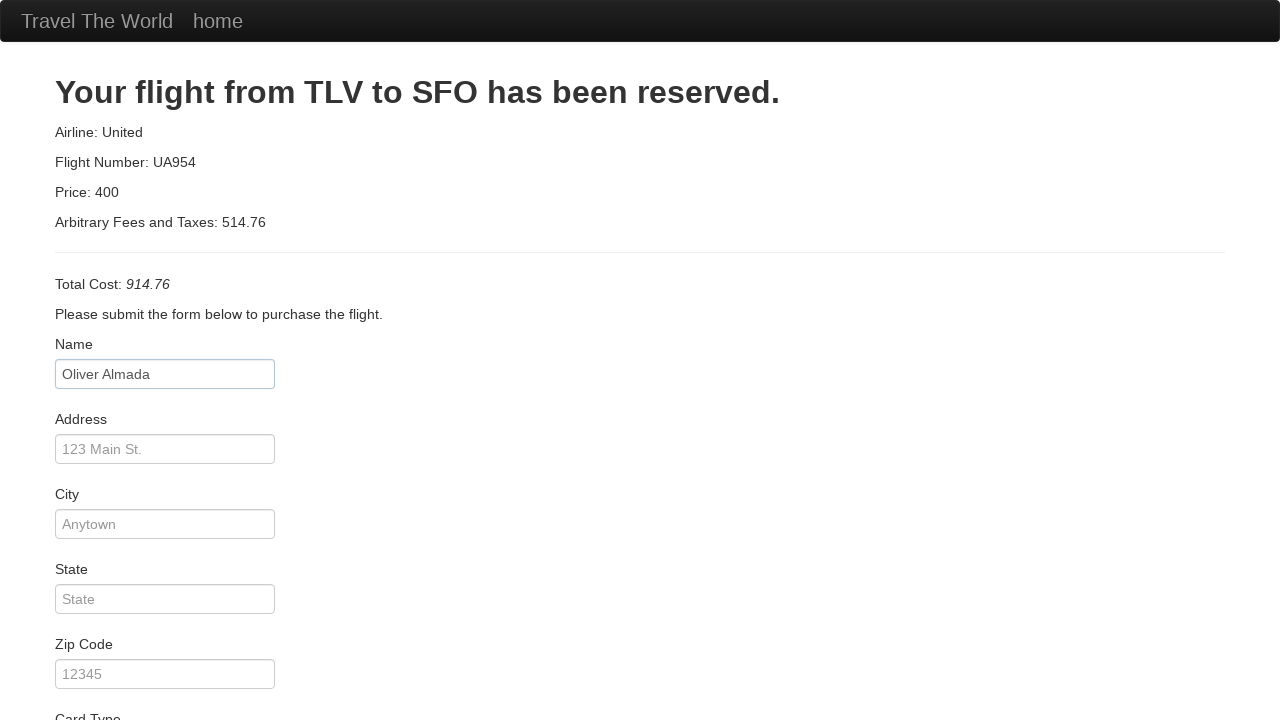

Entered passenger address: Rua Saboia, 179 on #address
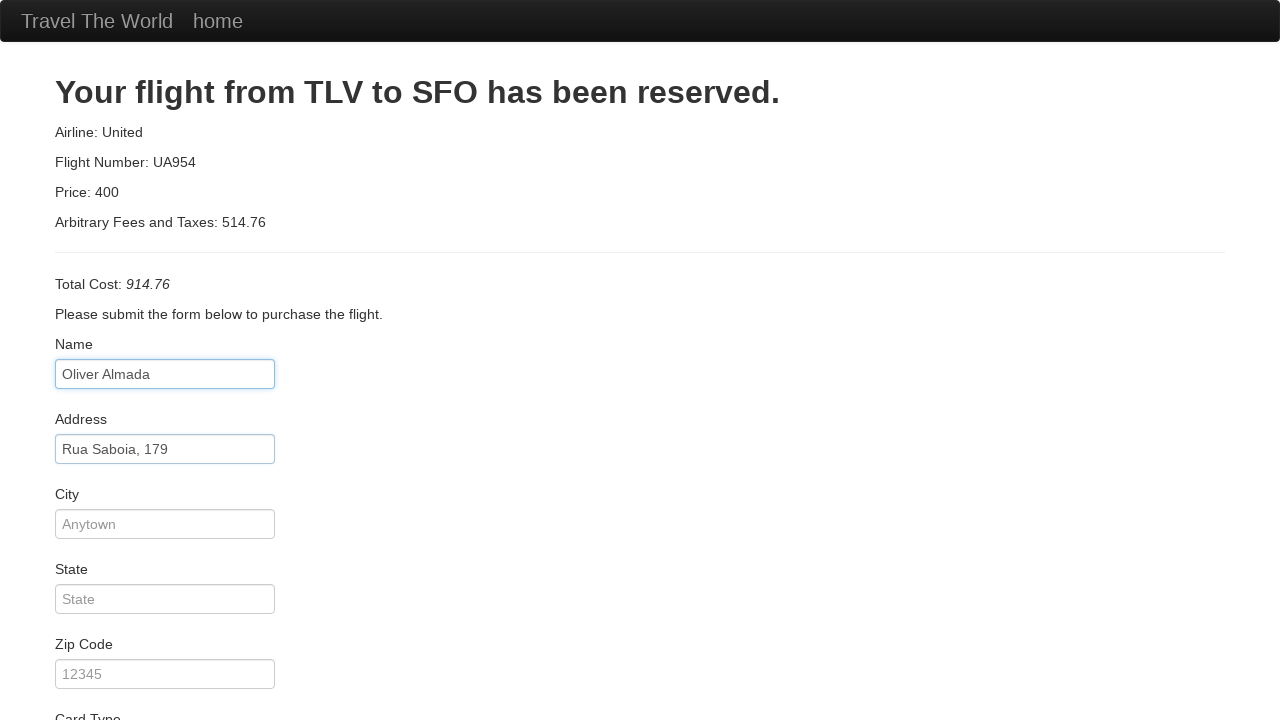

Entered city: Ribeirão Pires on #city
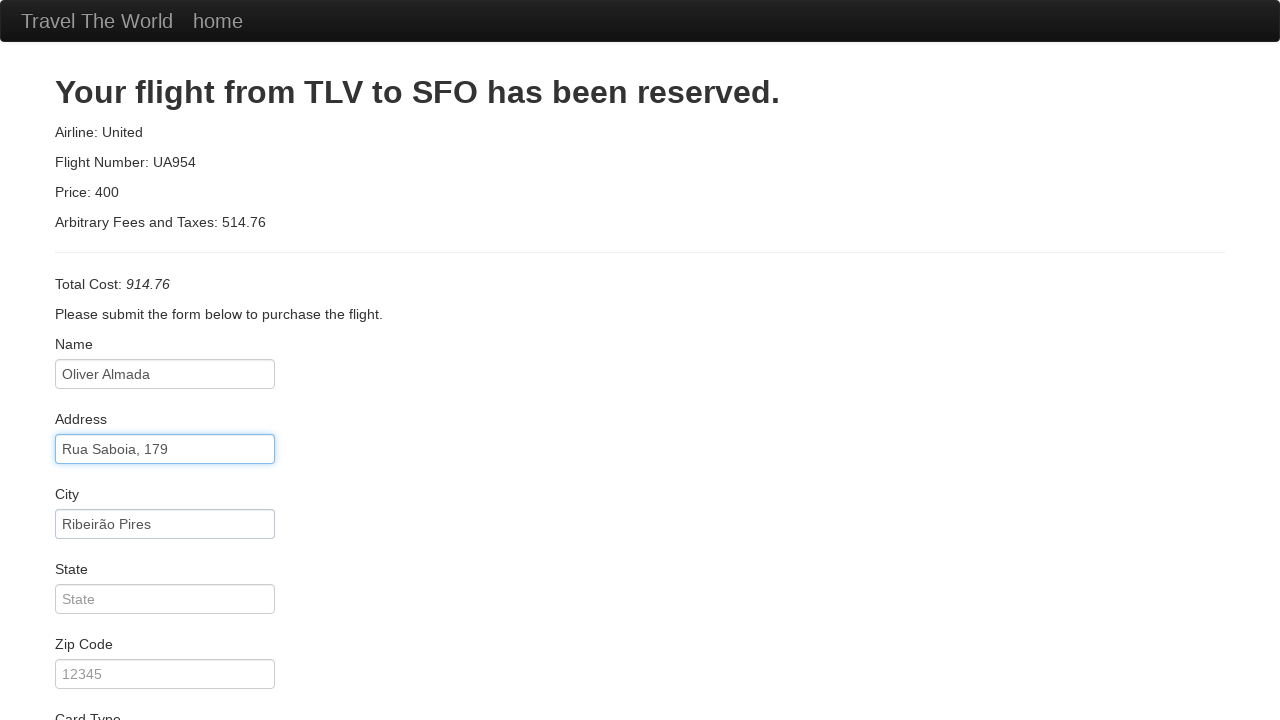

Entered state: São Paulo on #state
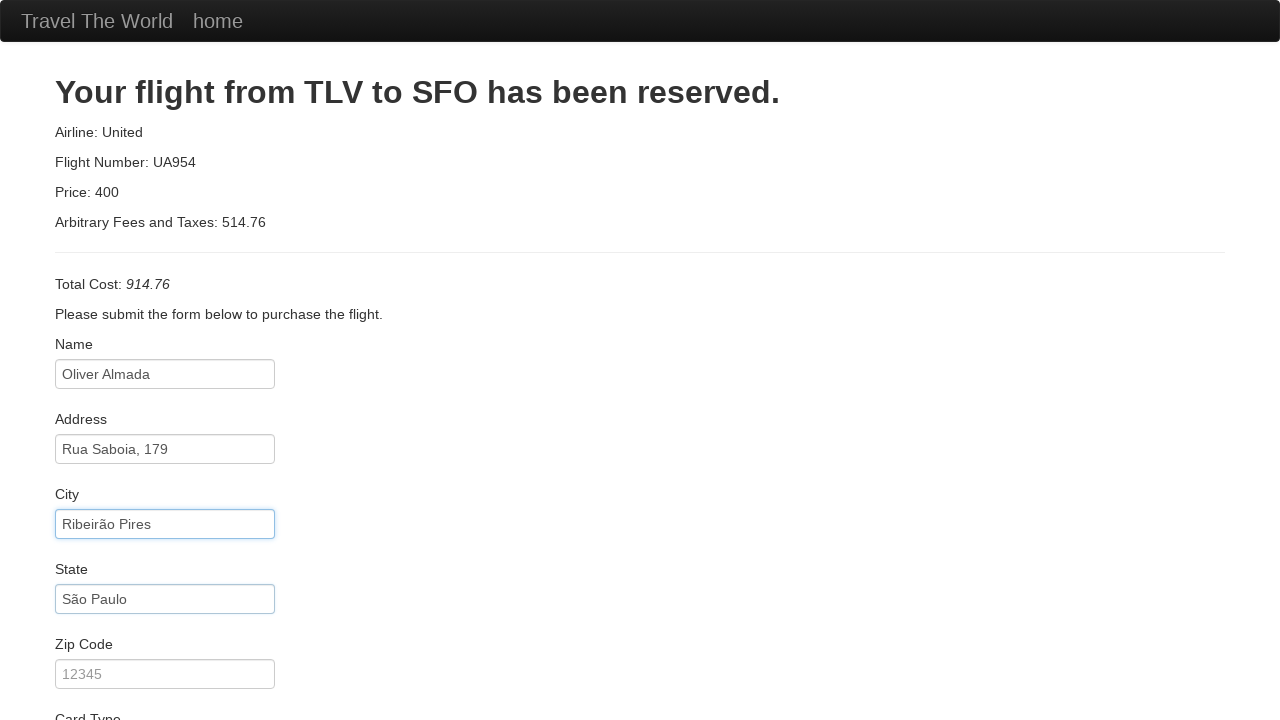

Selected American Express as card type on #cardType
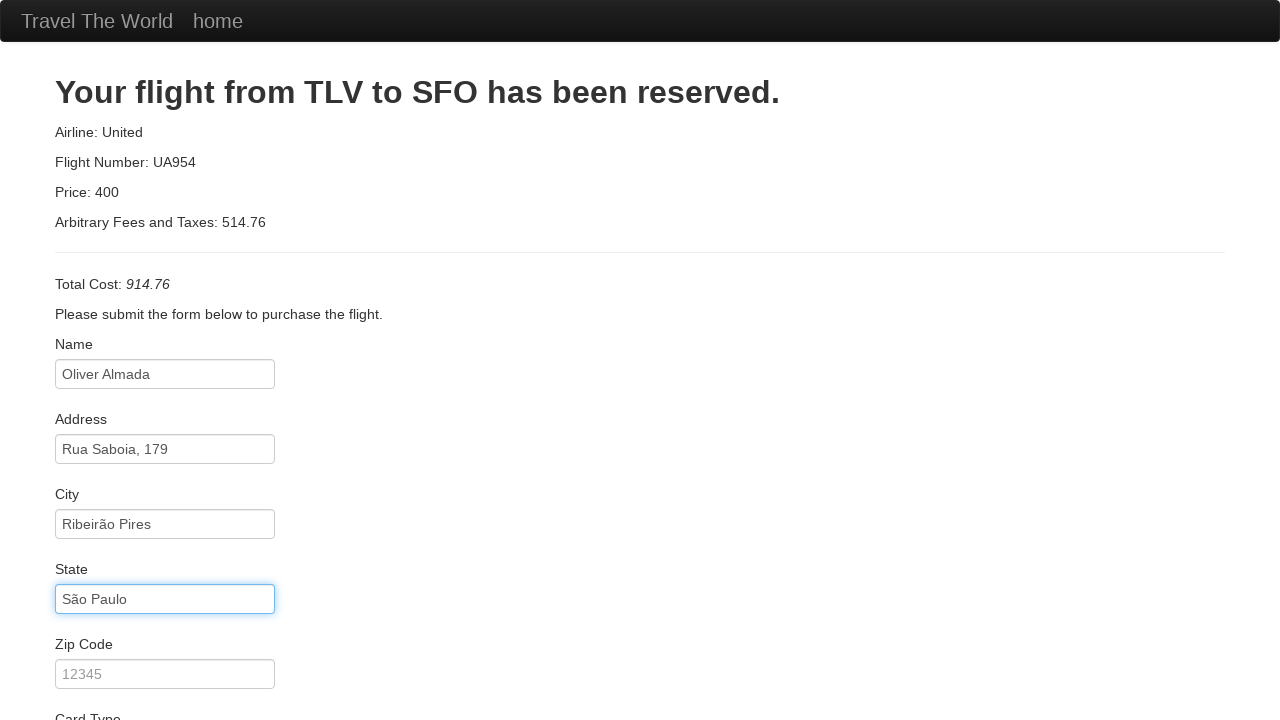

Entered cardholder name: Oliver Francisco Ortega on #nameOnCard
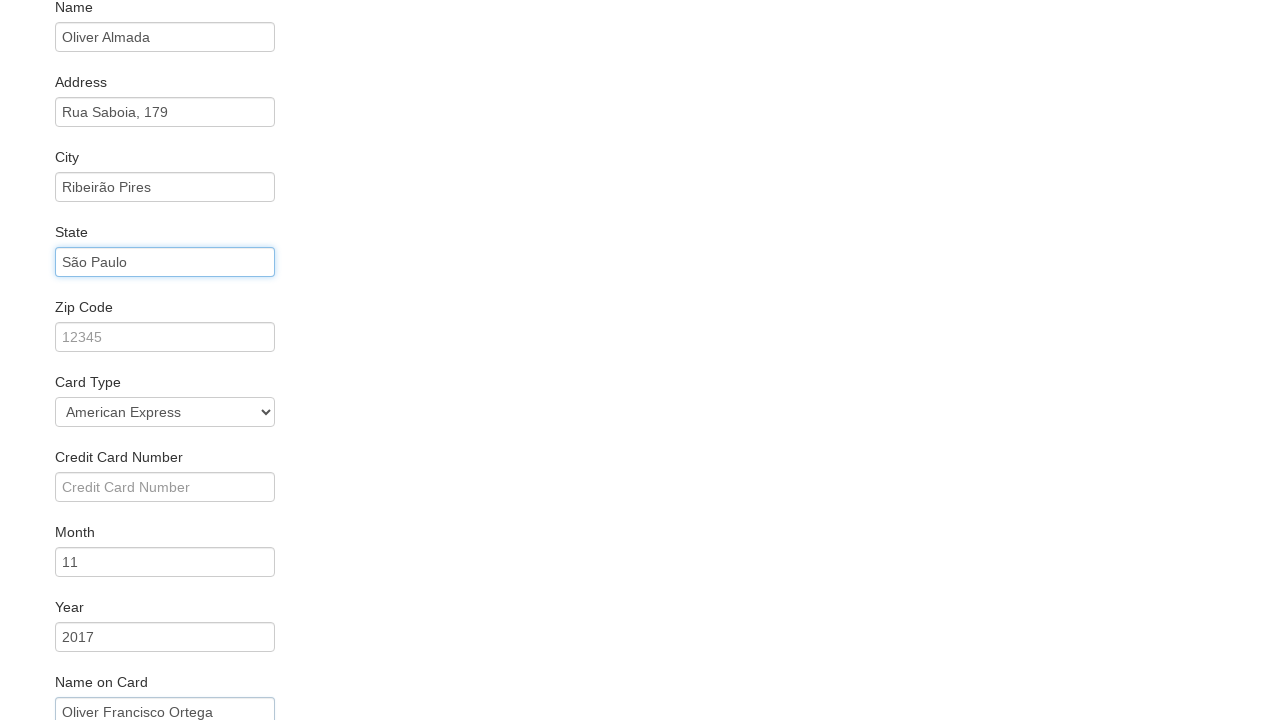

Clicked Purchase Flight button to complete booking at (118, 685) on .btn.btn-primary
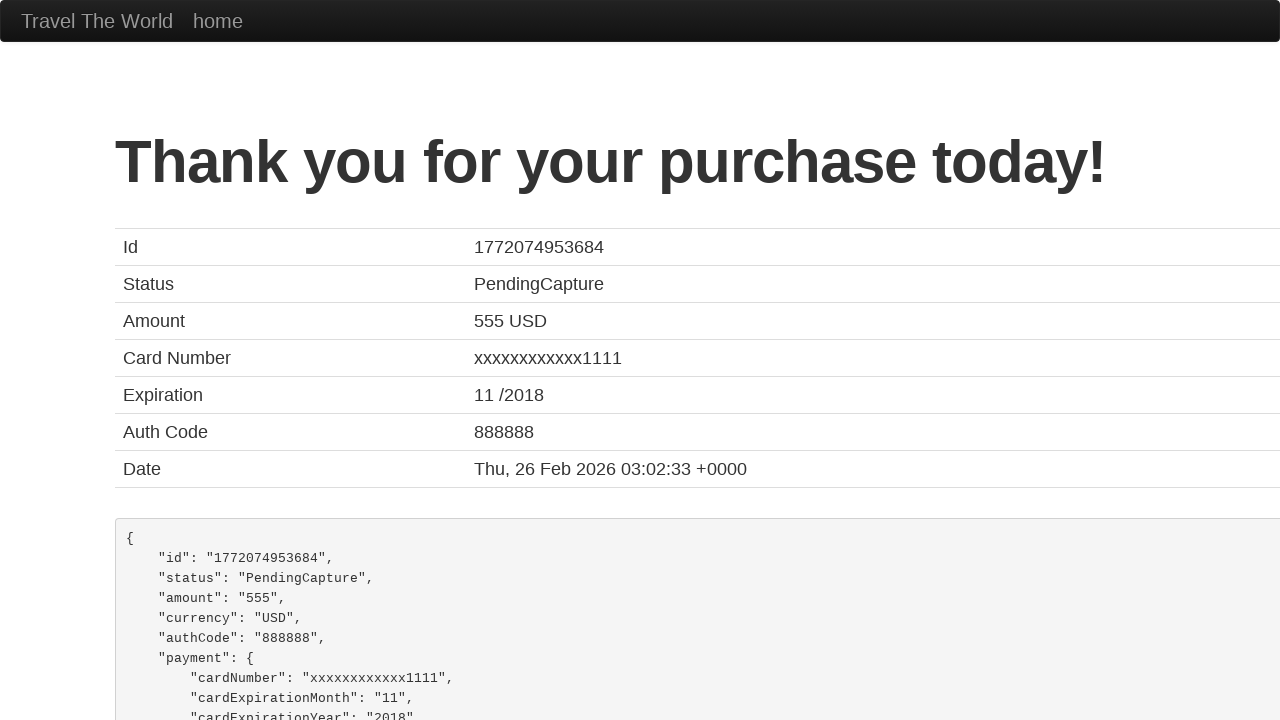

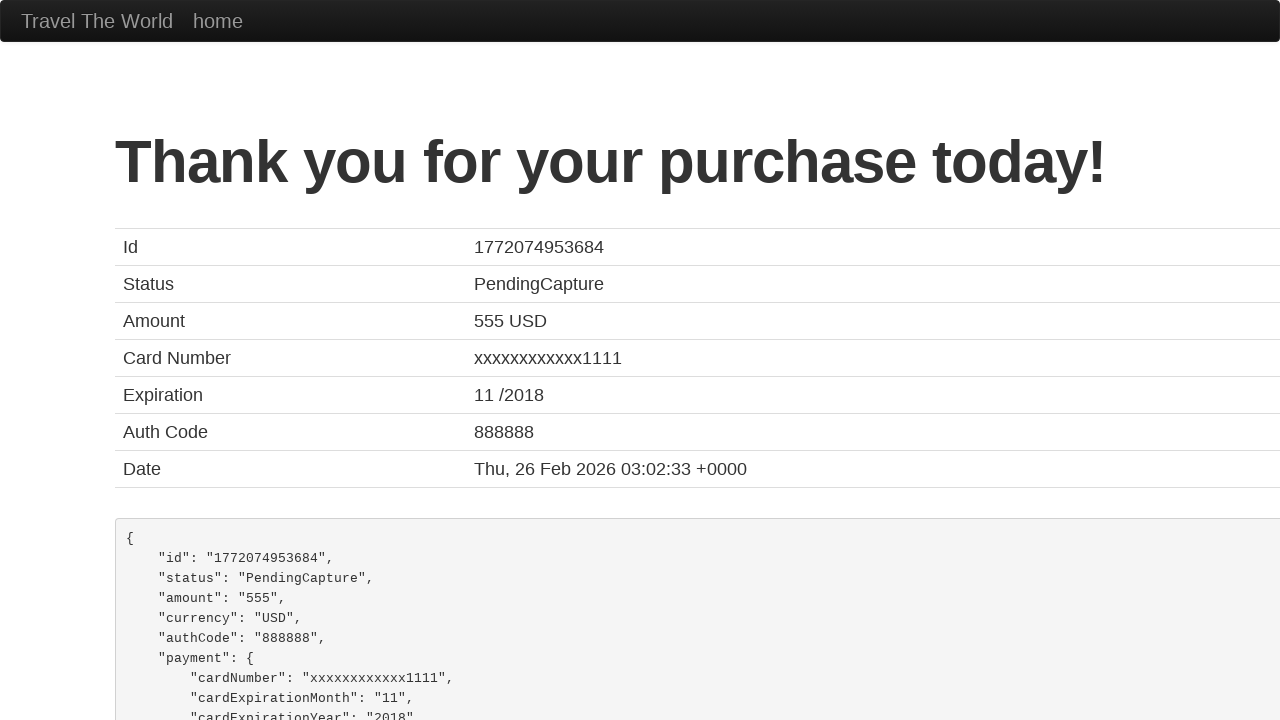